Navigates through multiple legacy CMS pages on the Flinders website

Starting URL: http://www.flinders.edu.au/library

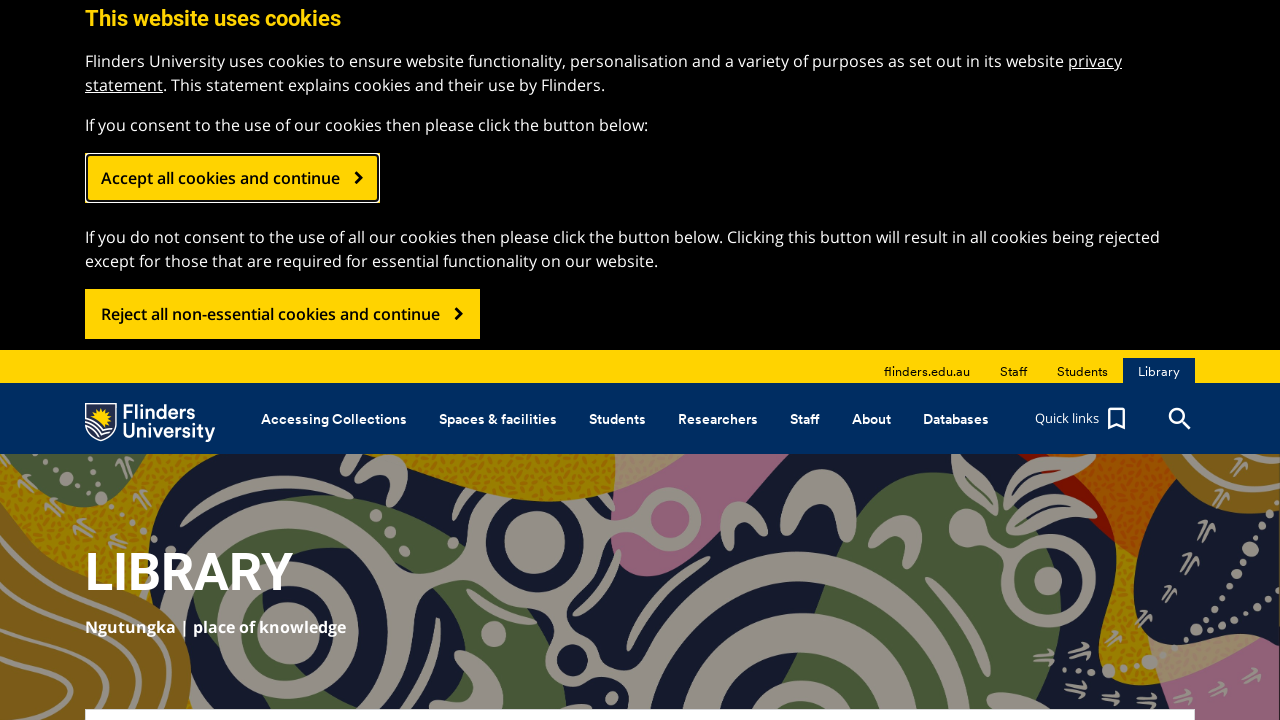

Navigated to Education, Humanities and Law legacy CMS page
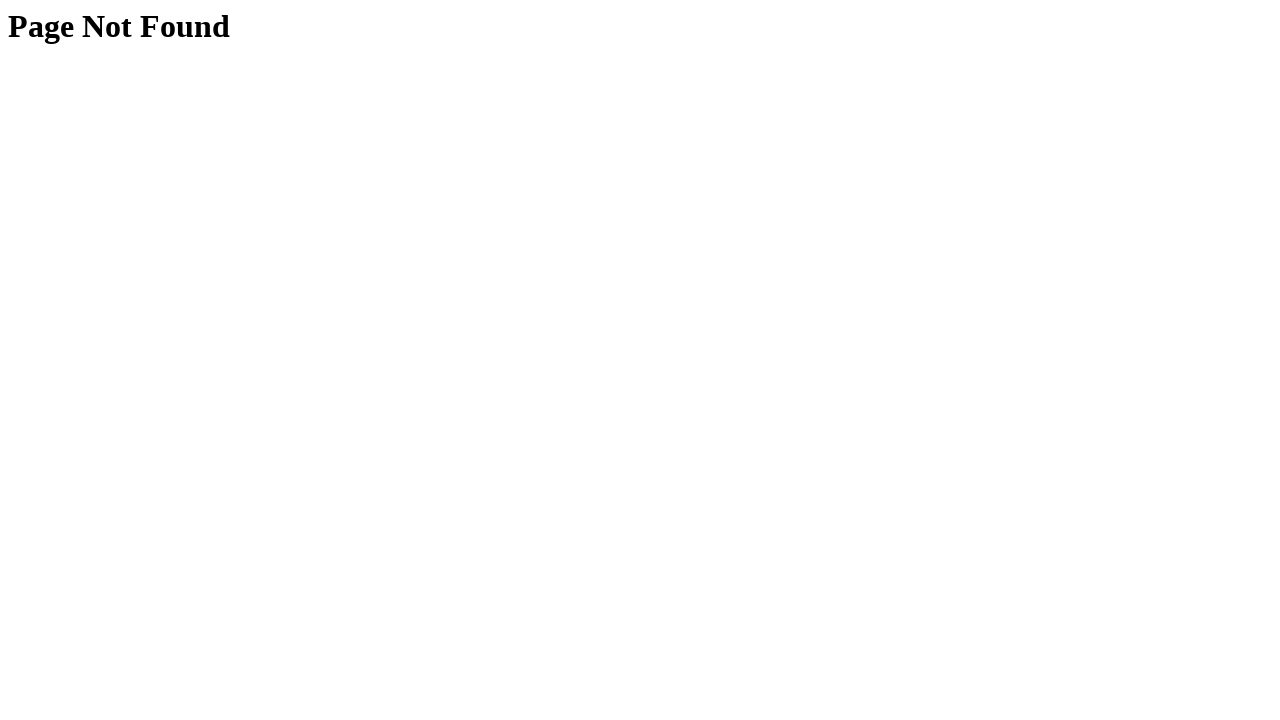

Navigated to Medicine legacy CMS page
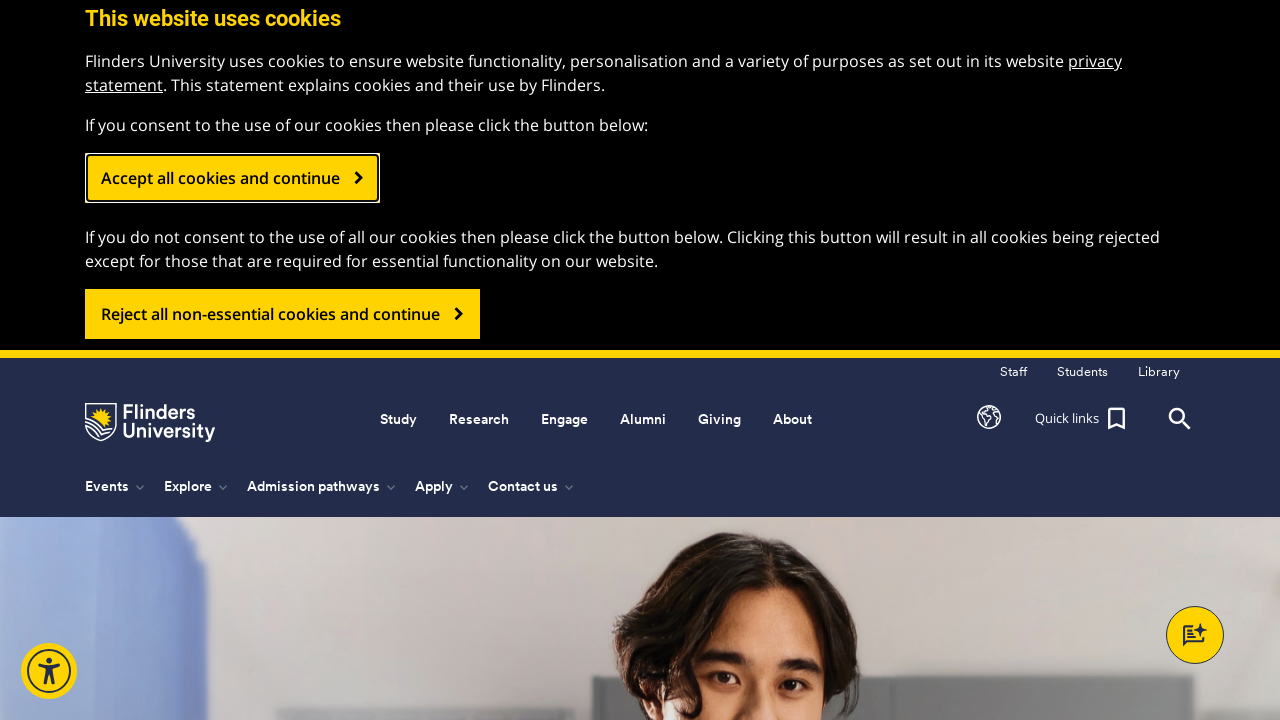

Navigated to Nursing legacy CMS page
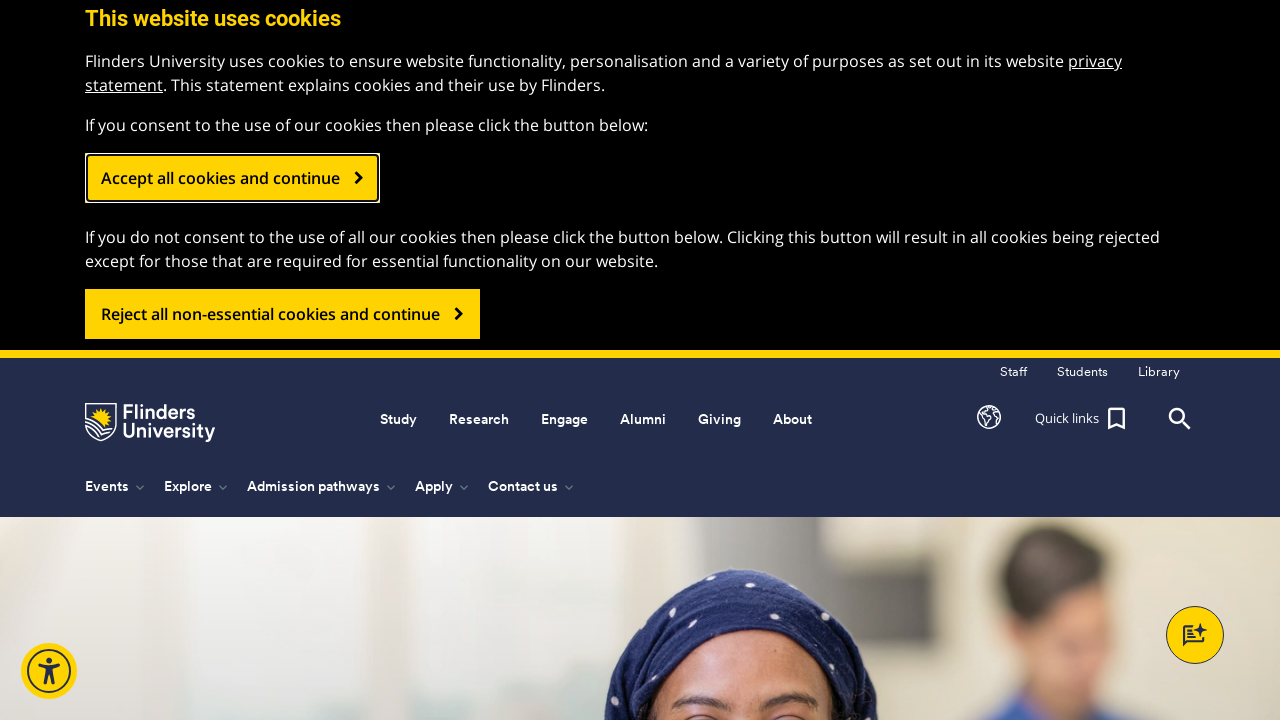

Navigated to School of Health Sciences legacy CMS page
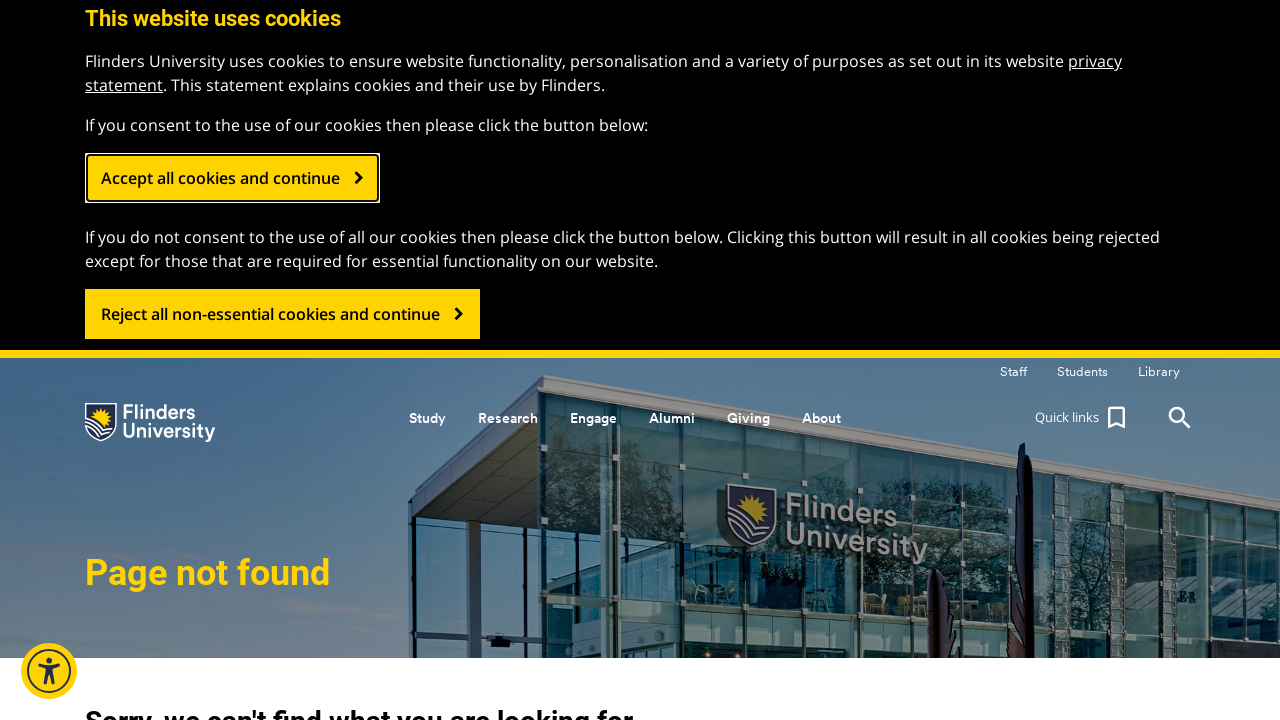

Navigated to Social and Behavioural Sciences legacy CMS page
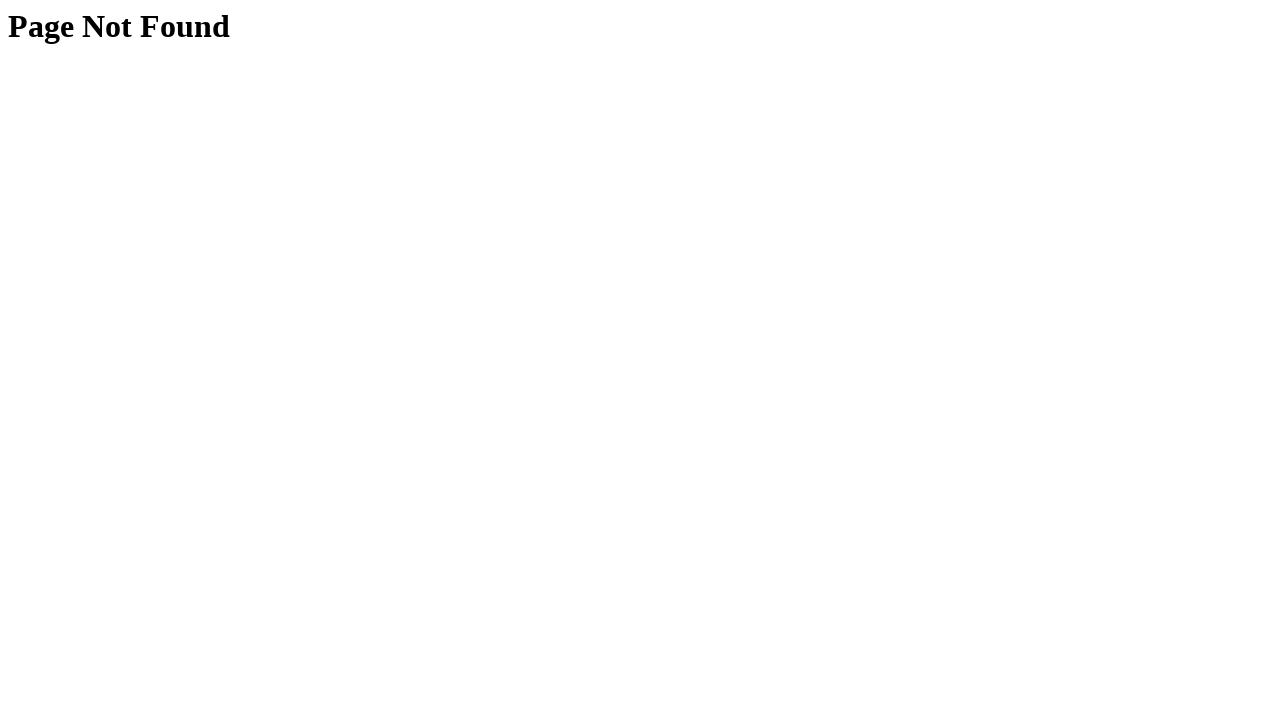

Navigated to Science and Engineering legacy CMS page
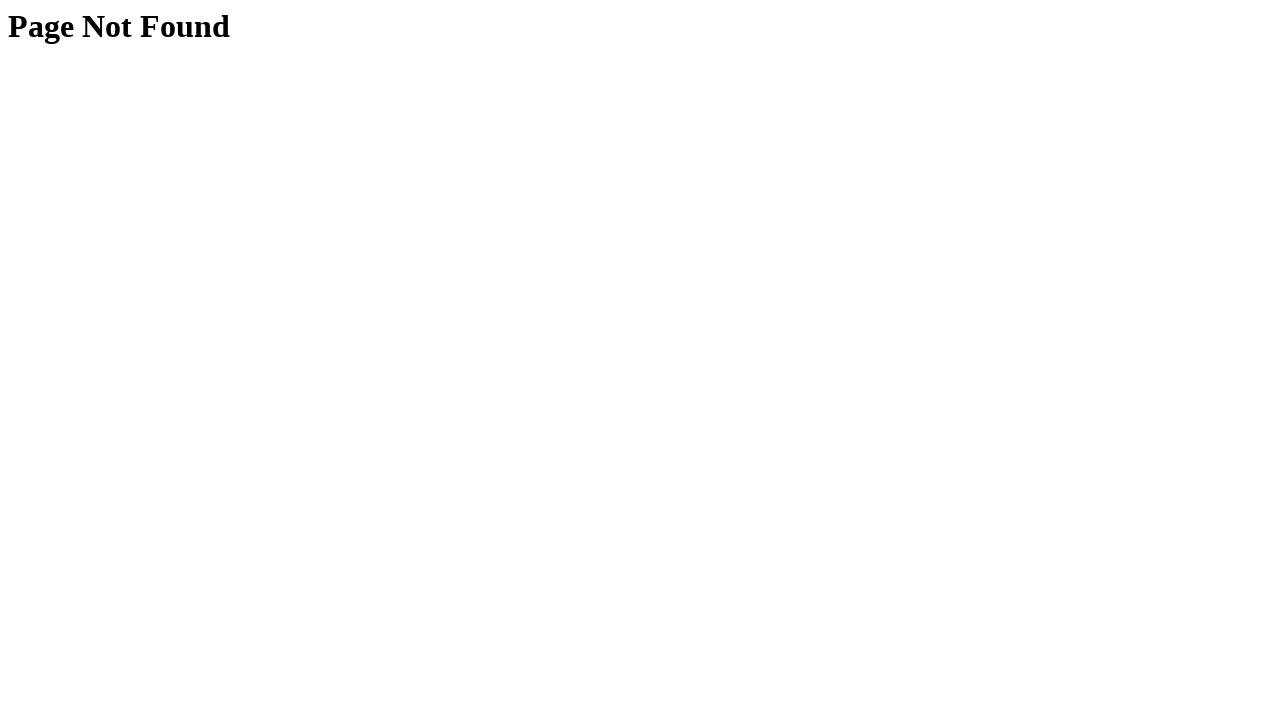

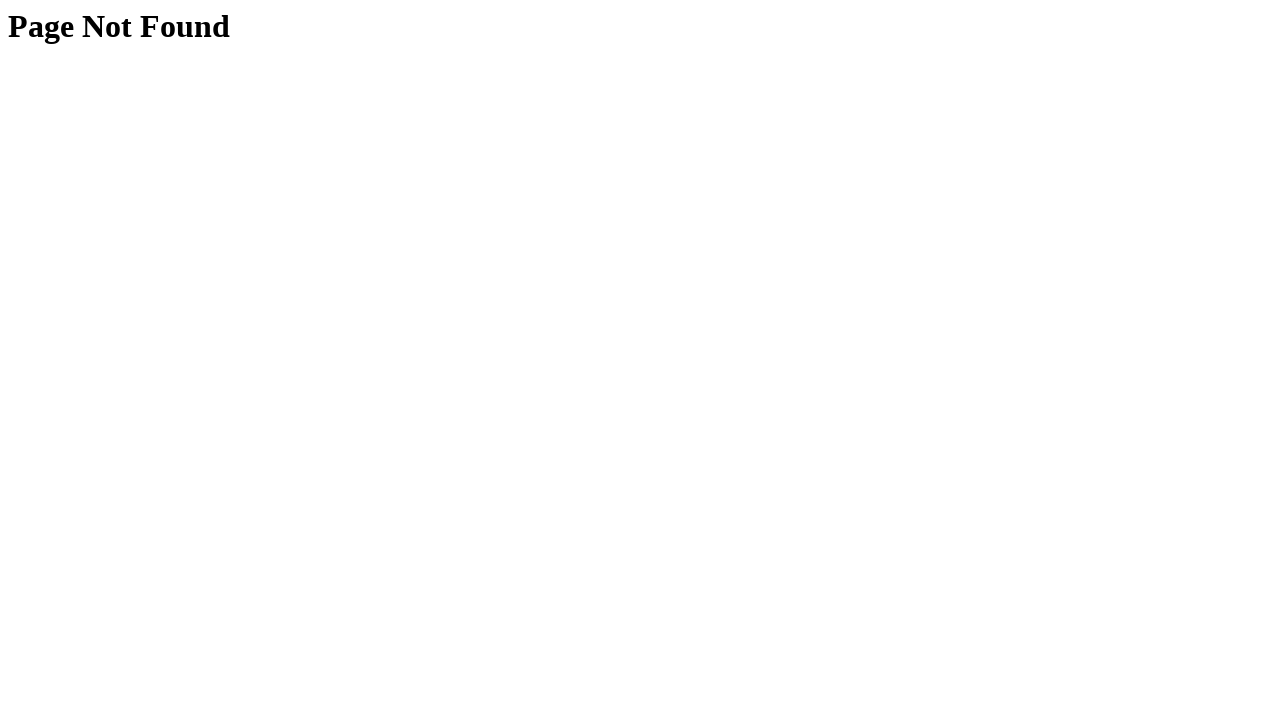